Tests page reload with hash fragment

Starting URL: https://guinea-pig.webdriver.io/reloadCounter.html#reloadCounter

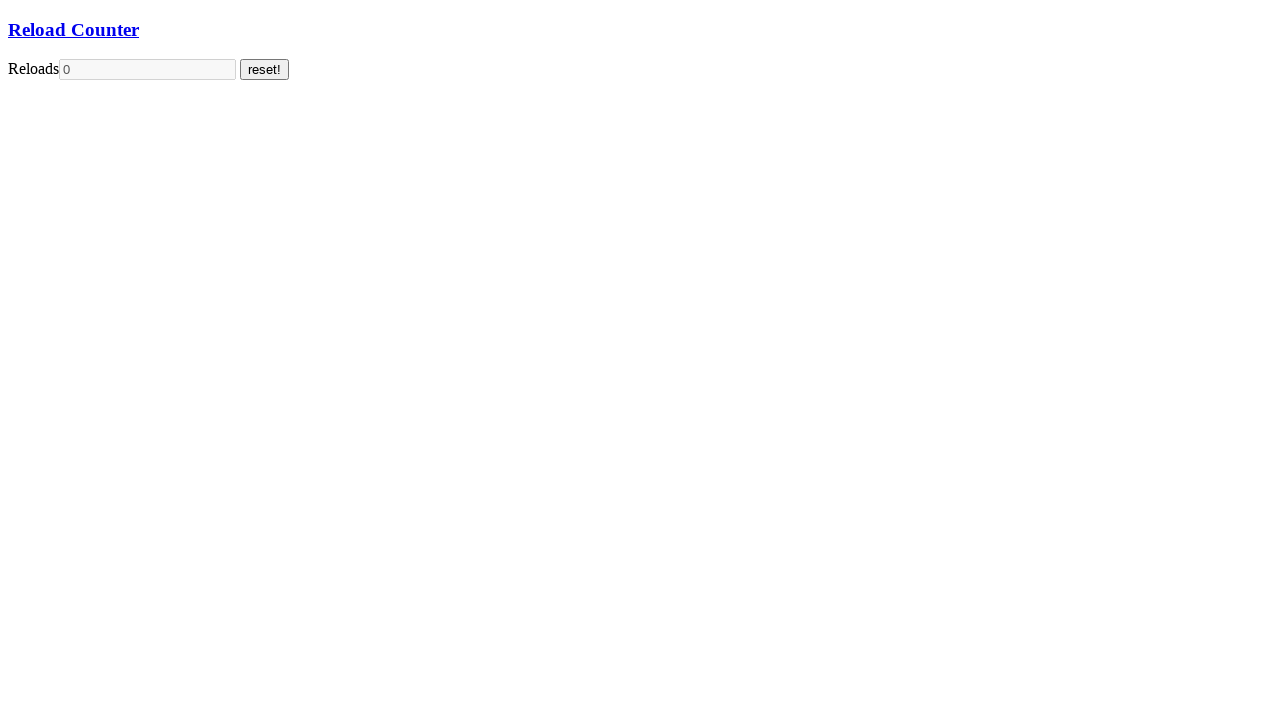

Clicked reset button at (264, 70) on #reset
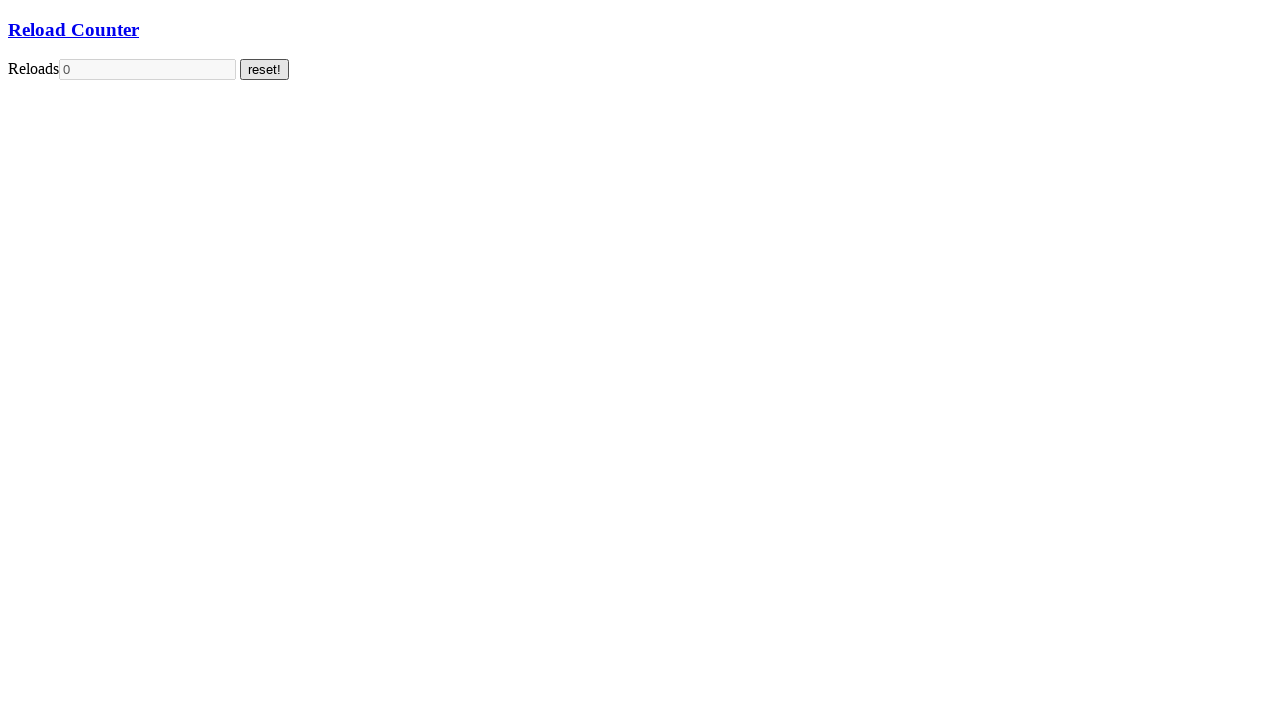

Verified counter is 0 after reset
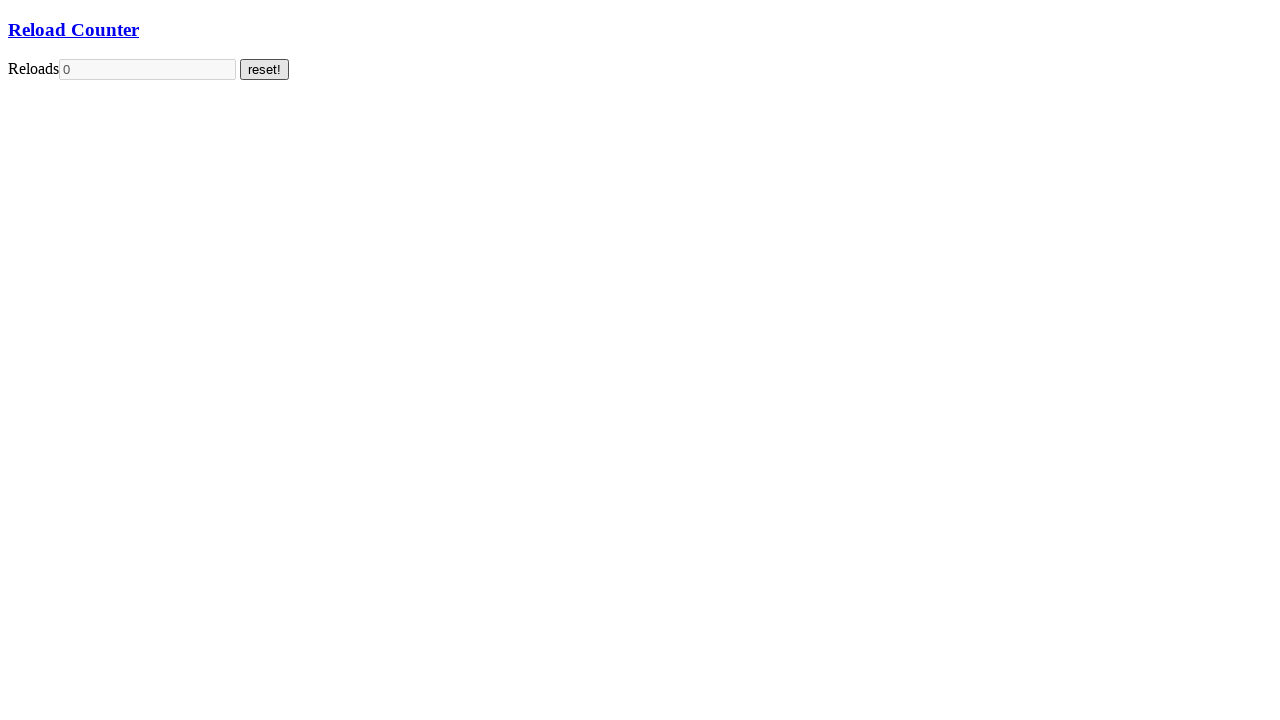

Navigated to reload counter page with hash fragment
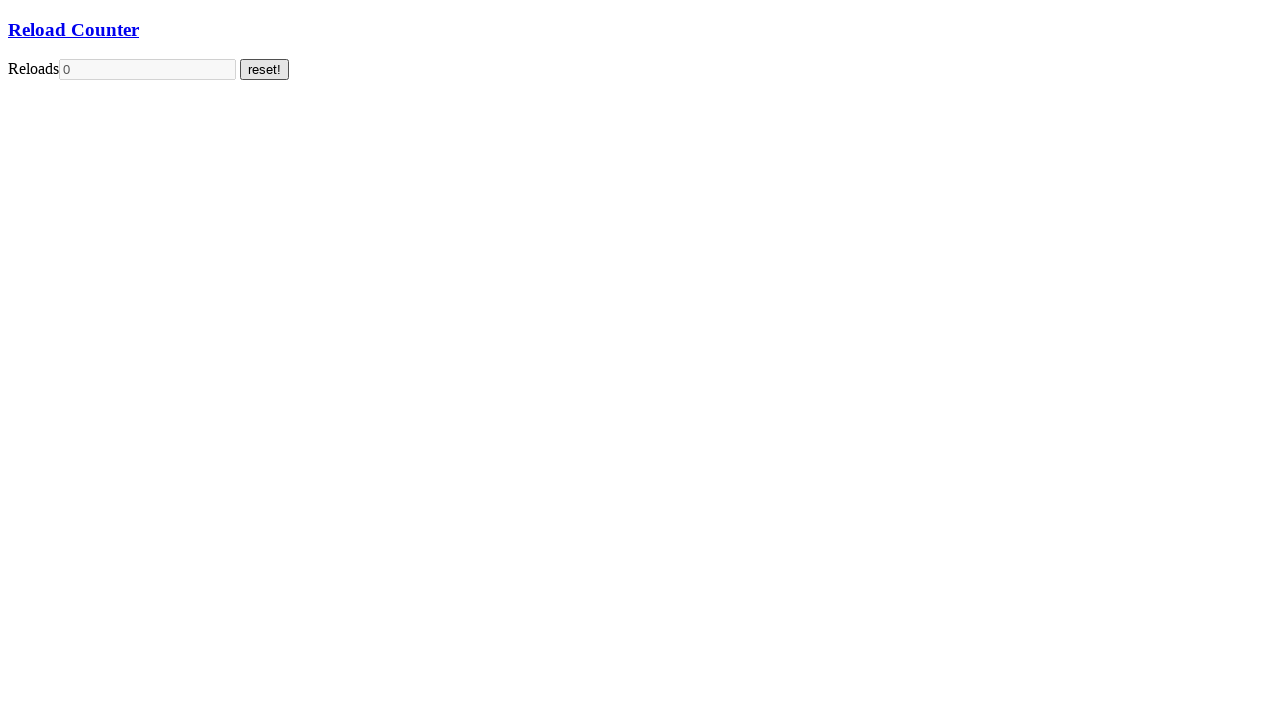

Verified counter remains 0 after navigation
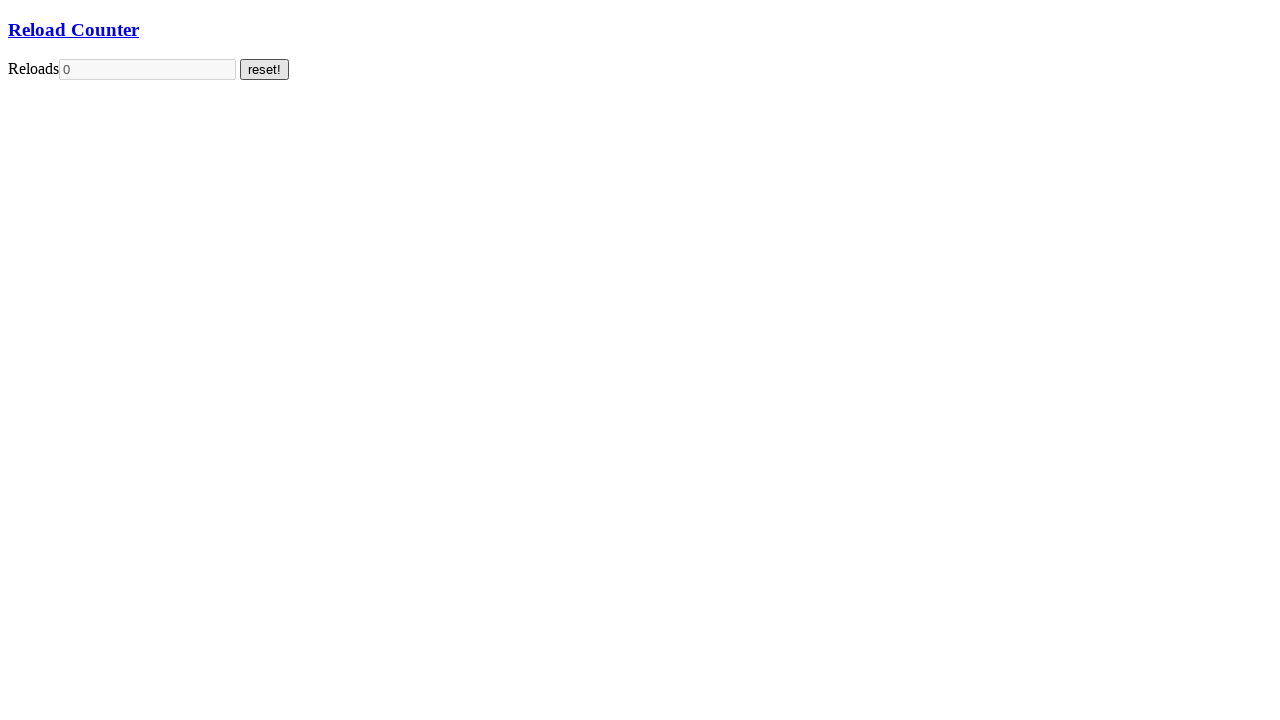

Navigated to reload counter page again with same hash fragment
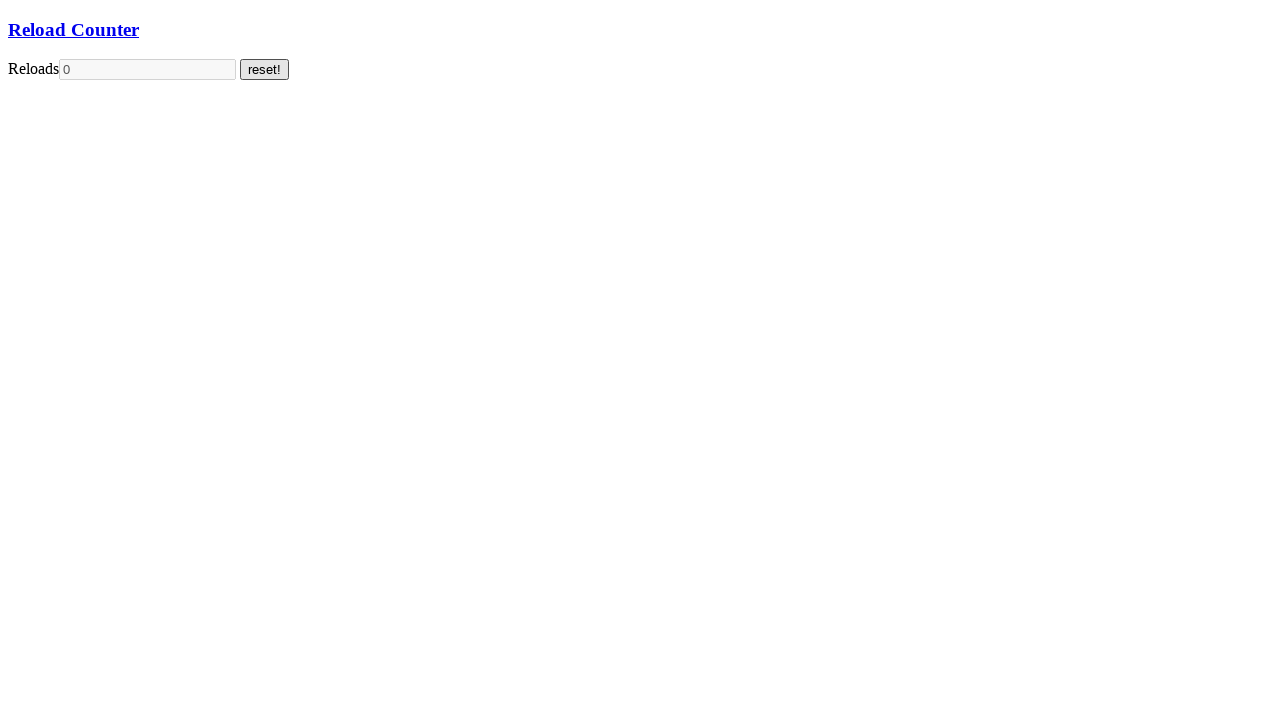

Verified counter still remains 0 after second navigation with hash
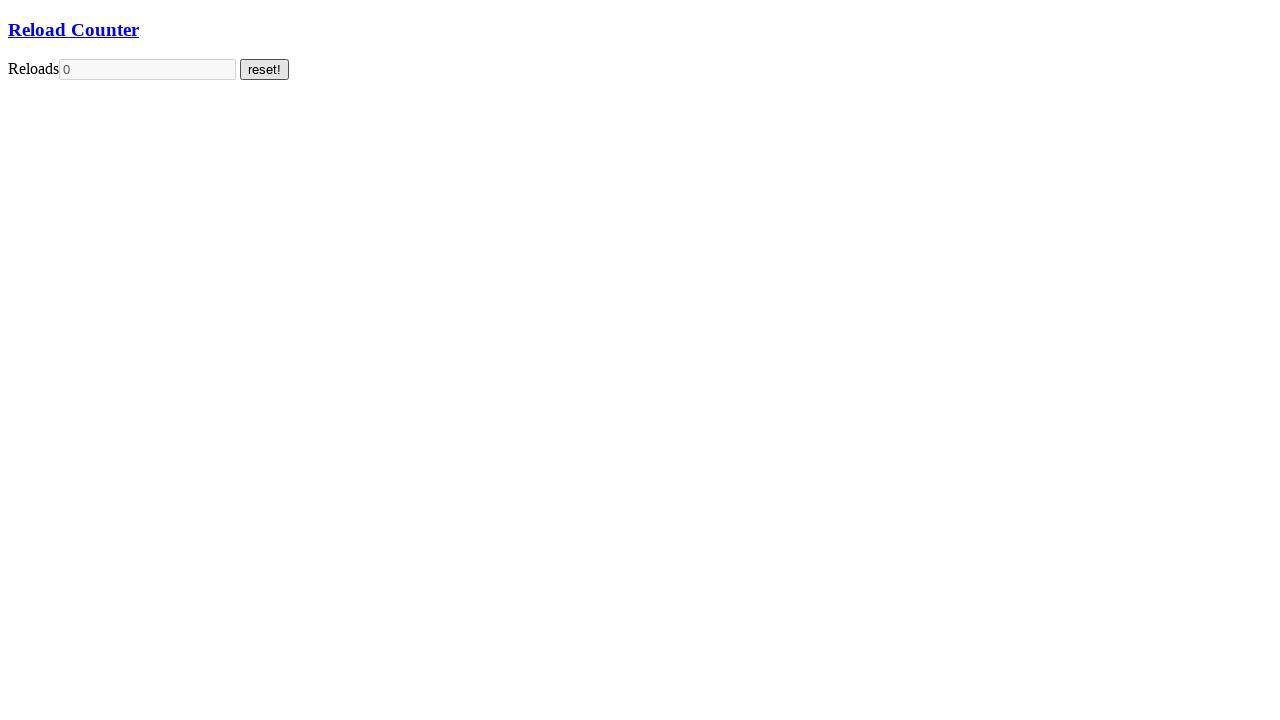

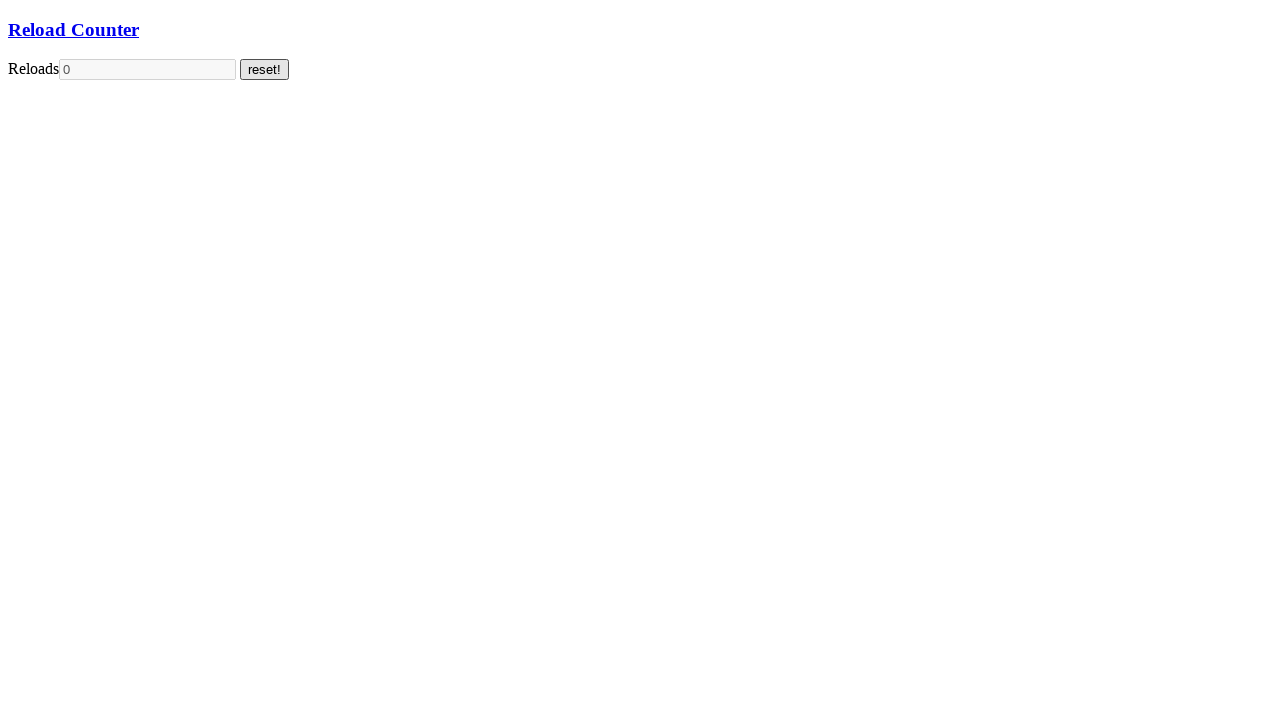